Tests dynamic element properties by clicking a button that triggers color change and verifying that a previously hidden element becomes visible

Starting URL: https://www.tutorialspoint.com/selenium/practice/dynamic-prop.php

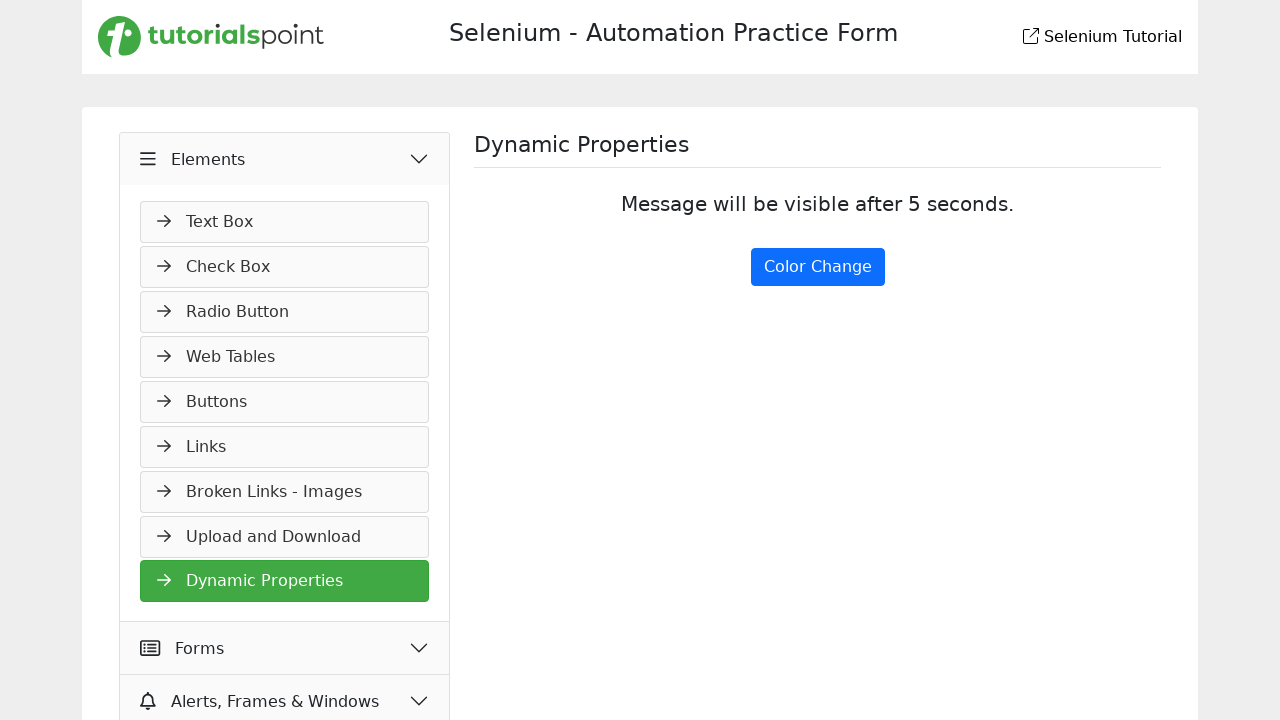

Clicked the color change button to trigger dynamic property change at (818, 267) on #colorChange
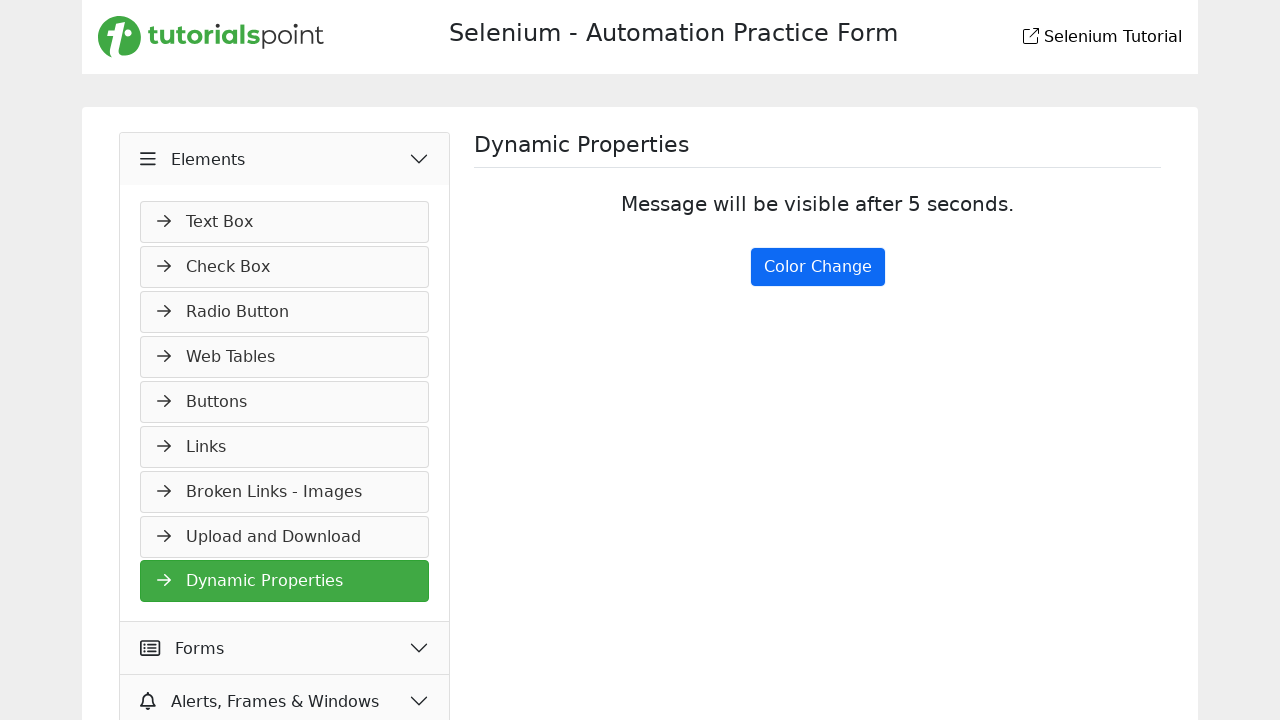

Waited for hidden element to become visible after button click
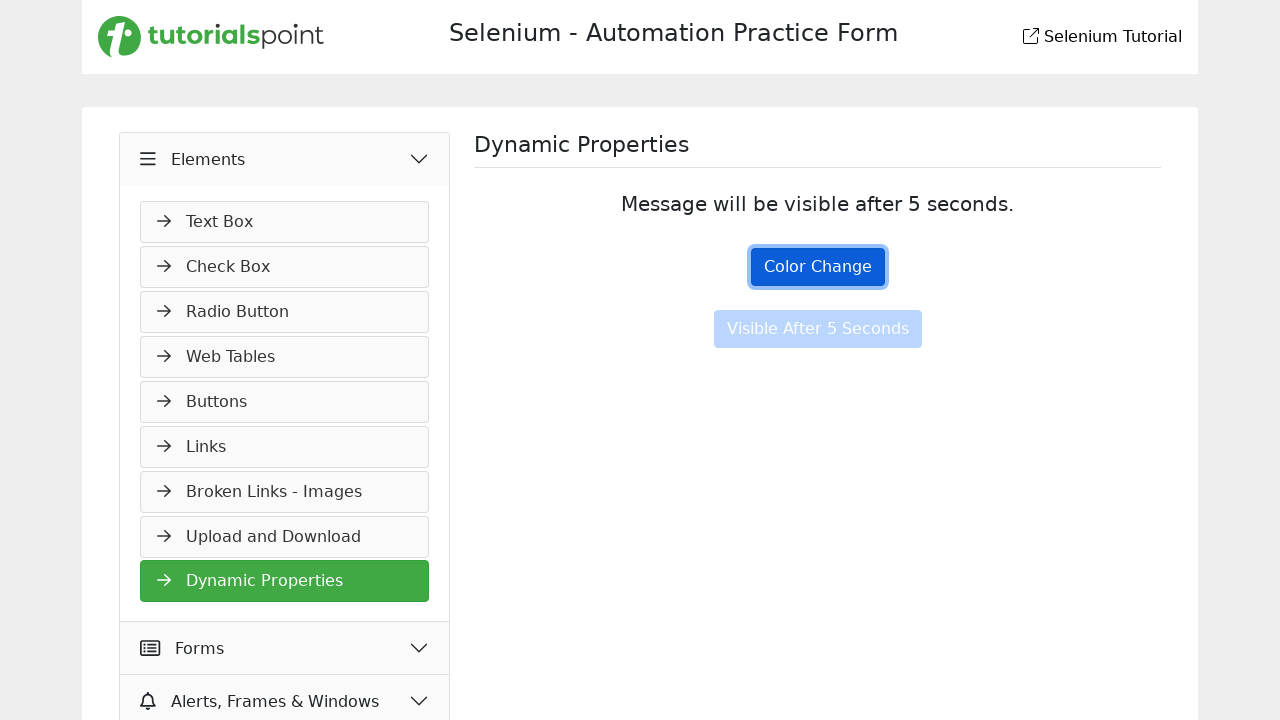

Located the dynamic element that should now be visible
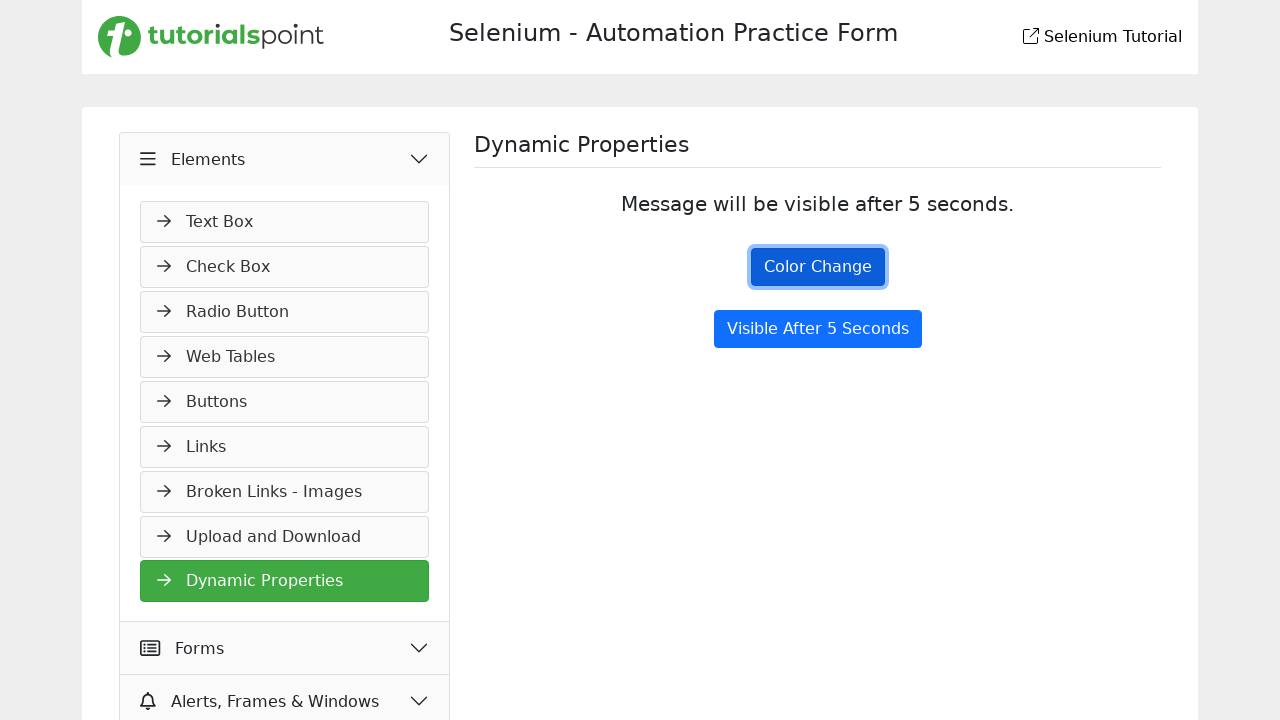

Verified that the dynamic element is now visible
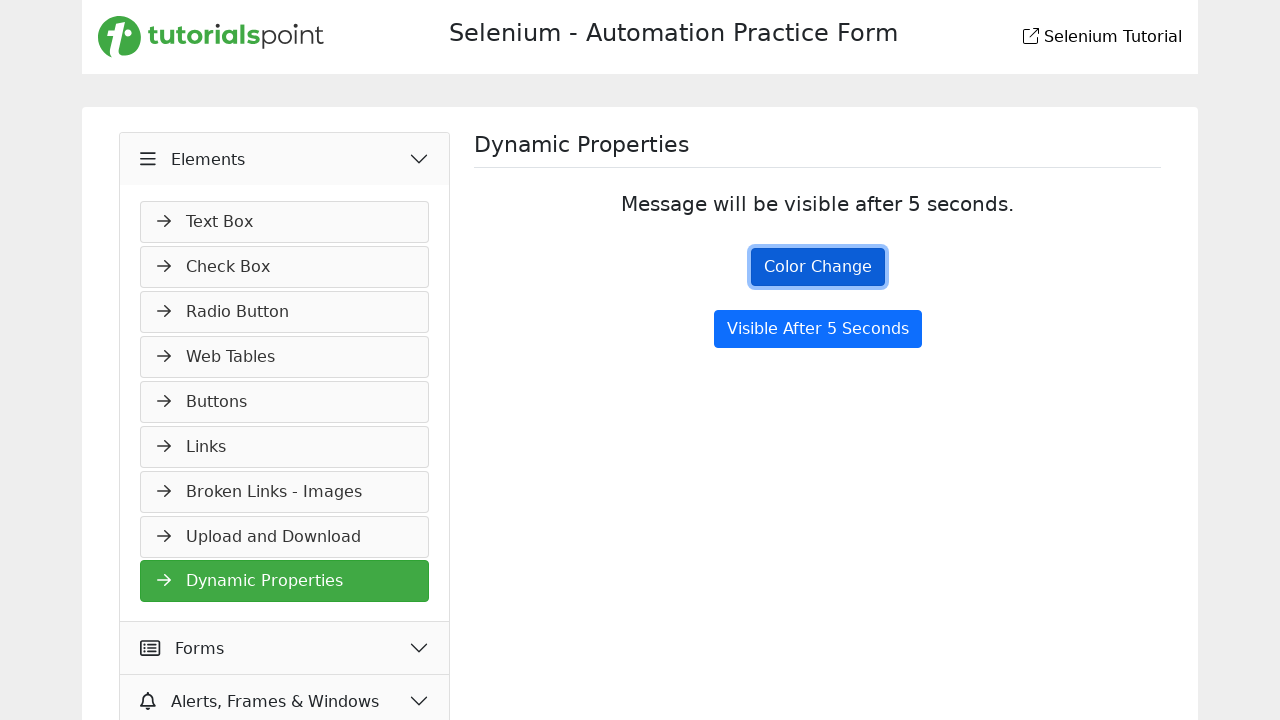

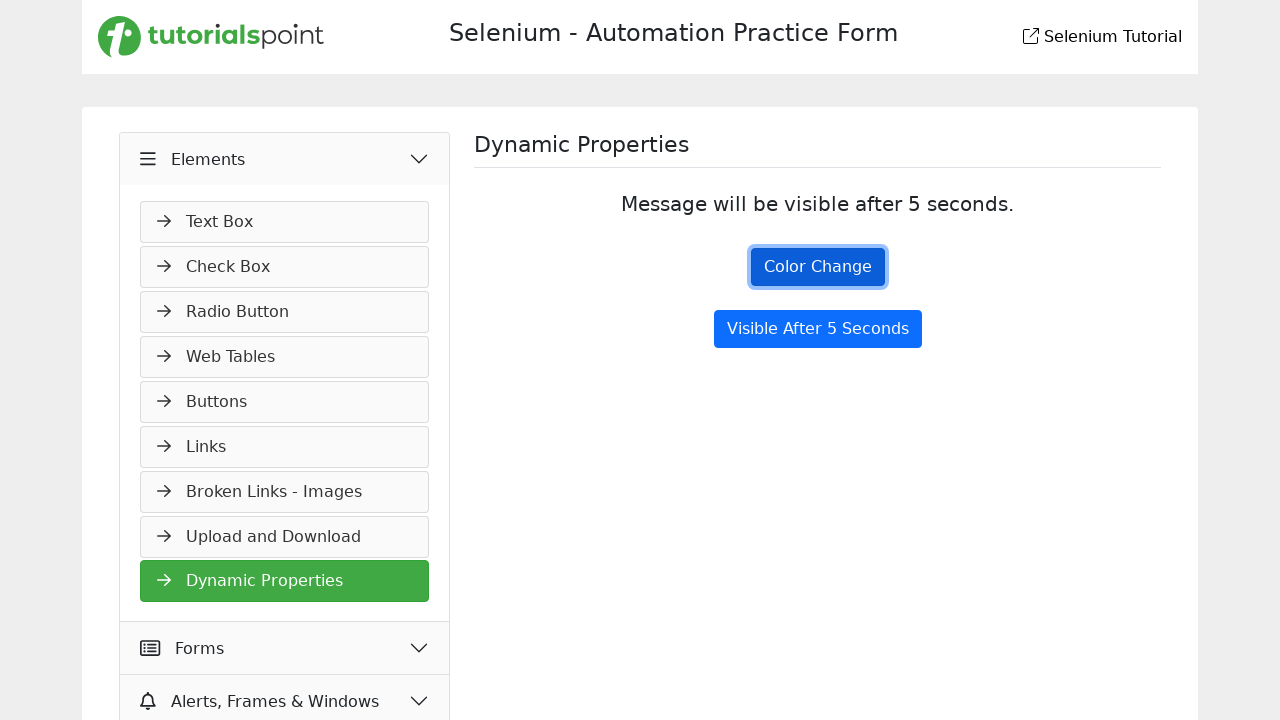